Tests hover functionality by moving mouse over three images and verifying that user names become visible on hover

Starting URL: https://practice.cydeo.com/hovers

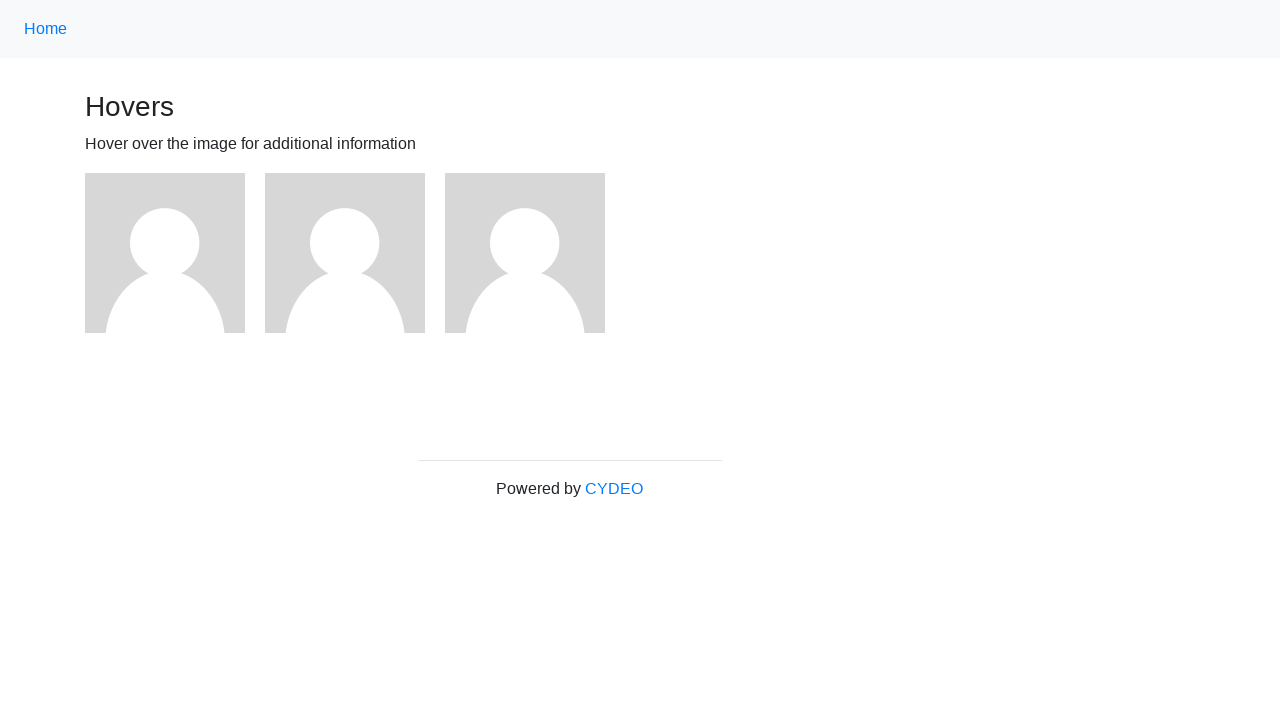

Navigated to hover practice page
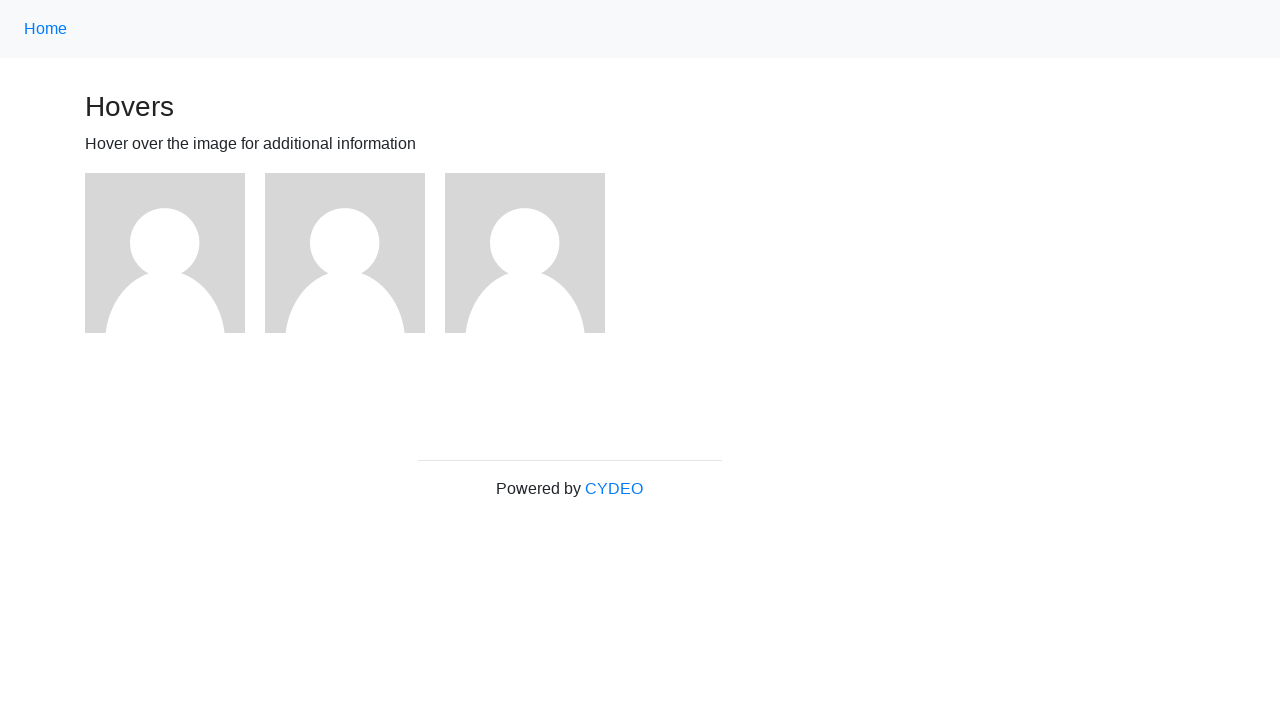

Hovered over the first image at (165, 253) on (//img)[1]
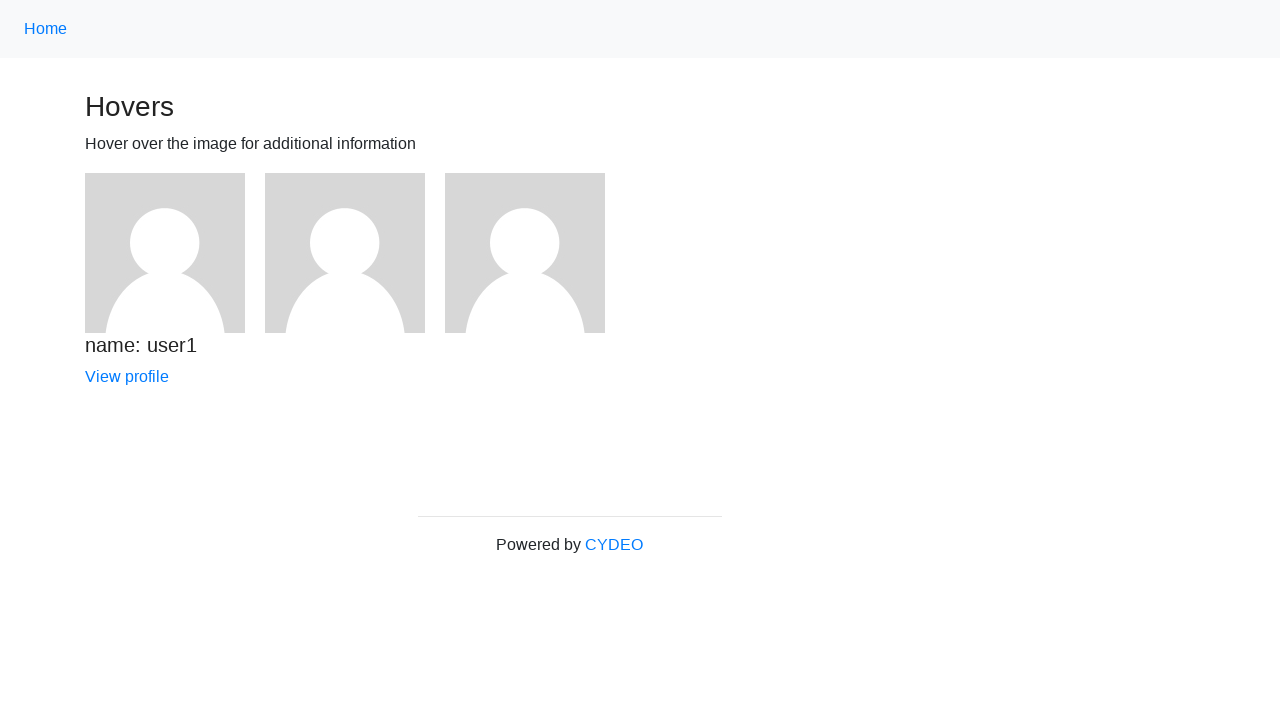

Verified that 'name: user1' is visible
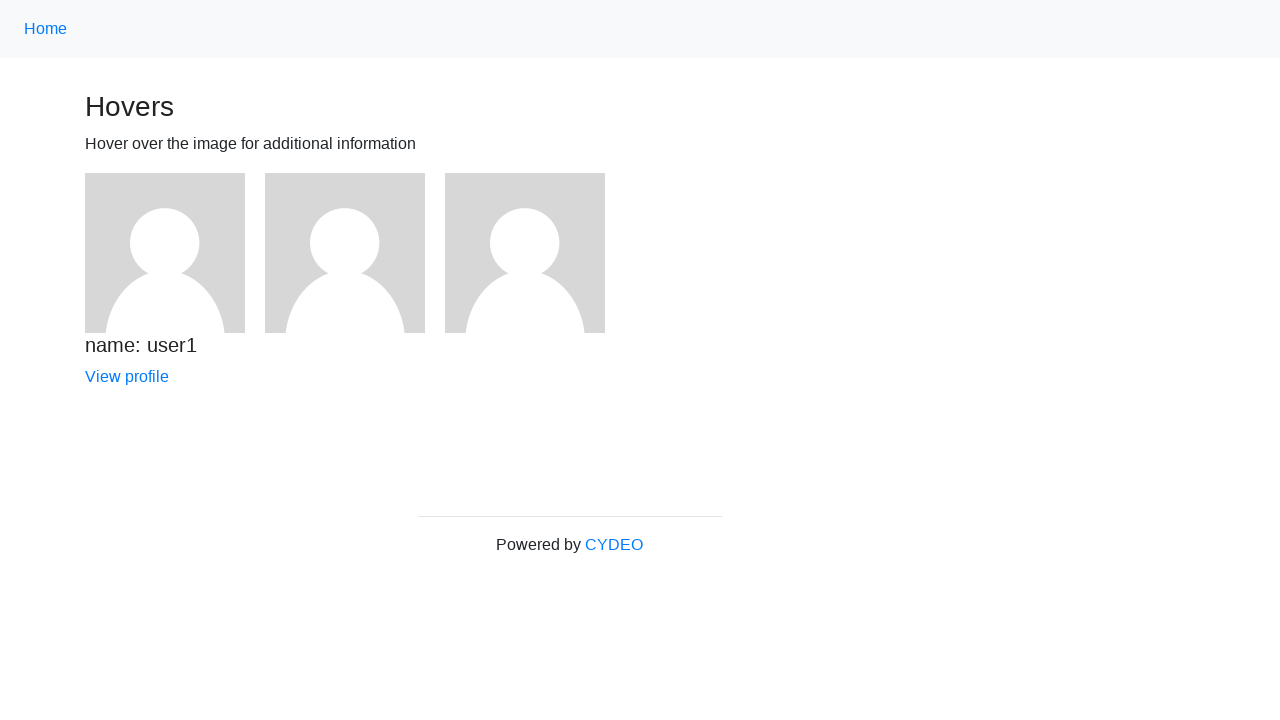

Hovered over the second image at (345, 253) on (//img)[2]
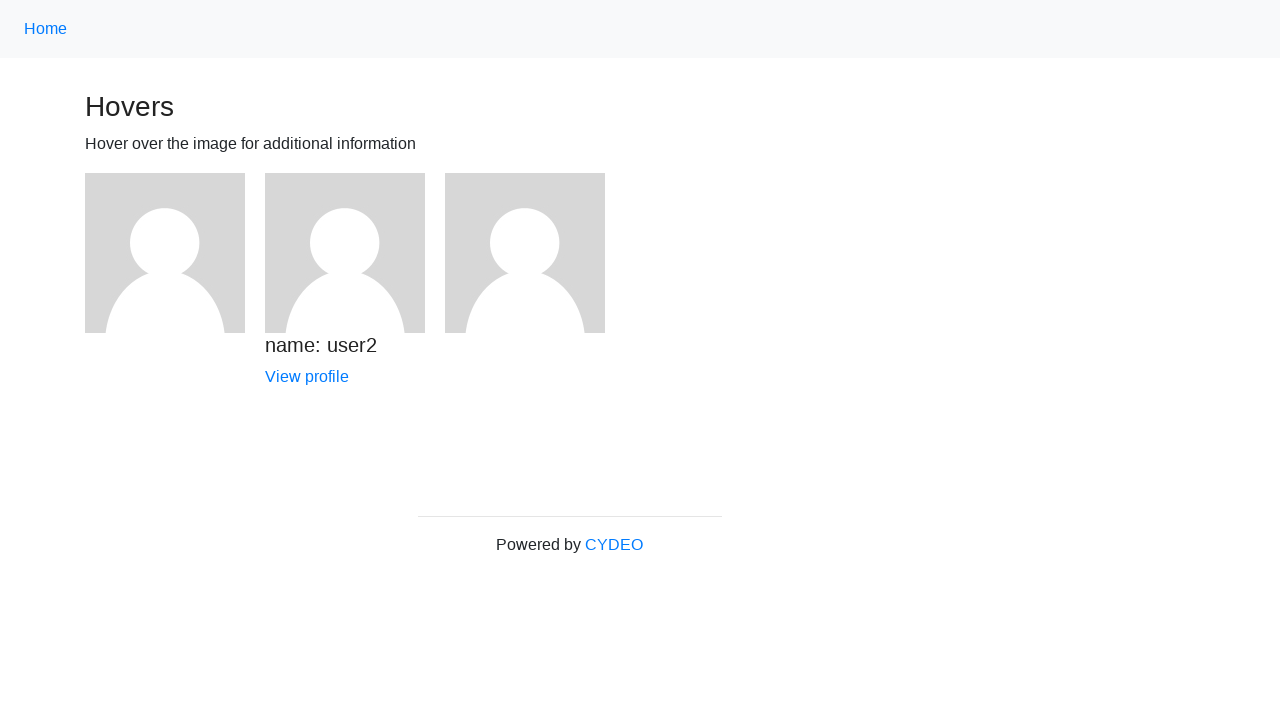

Verified that 'name: user2' is visible
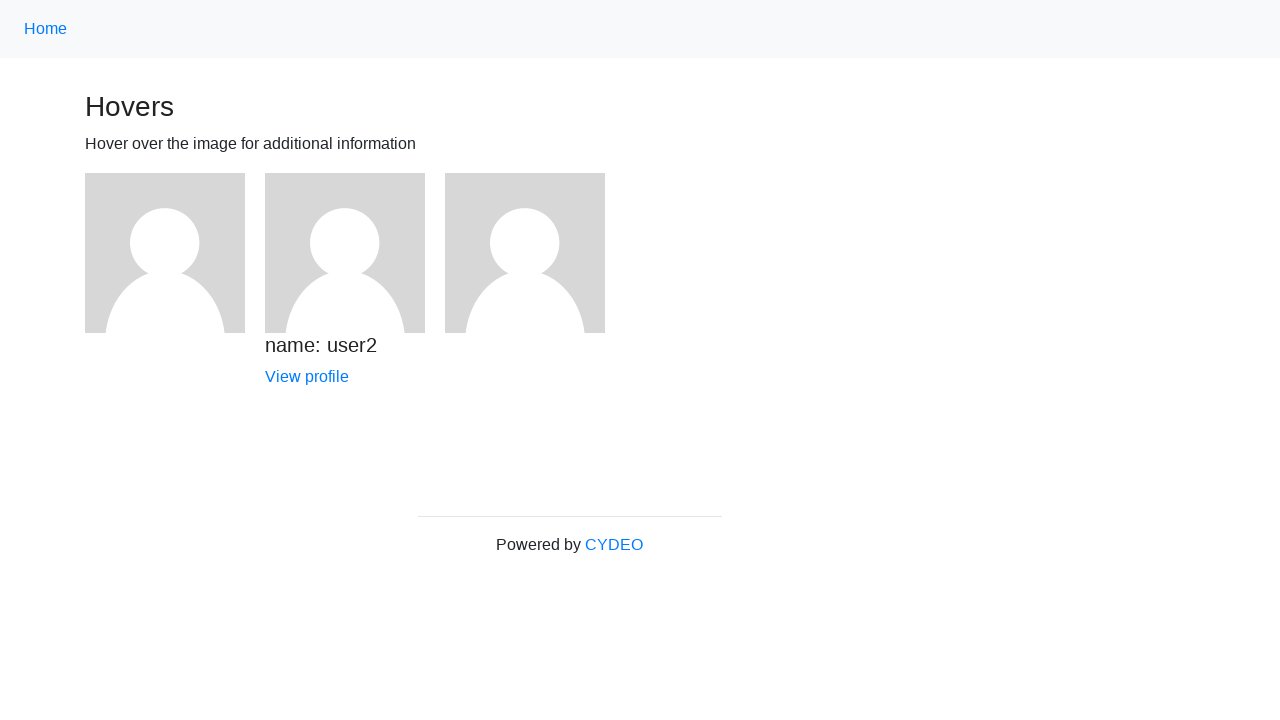

Hovered over the third image at (525, 253) on (//img)[3]
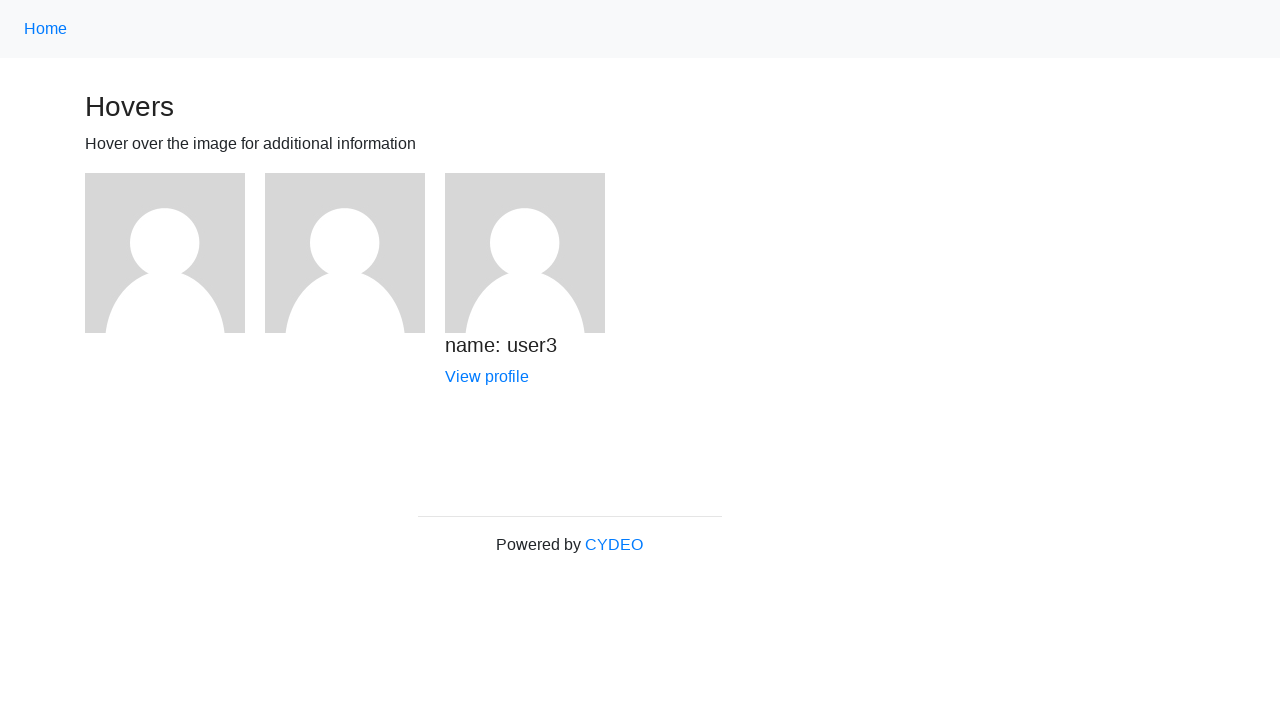

Verified that 'name: user3' is visible
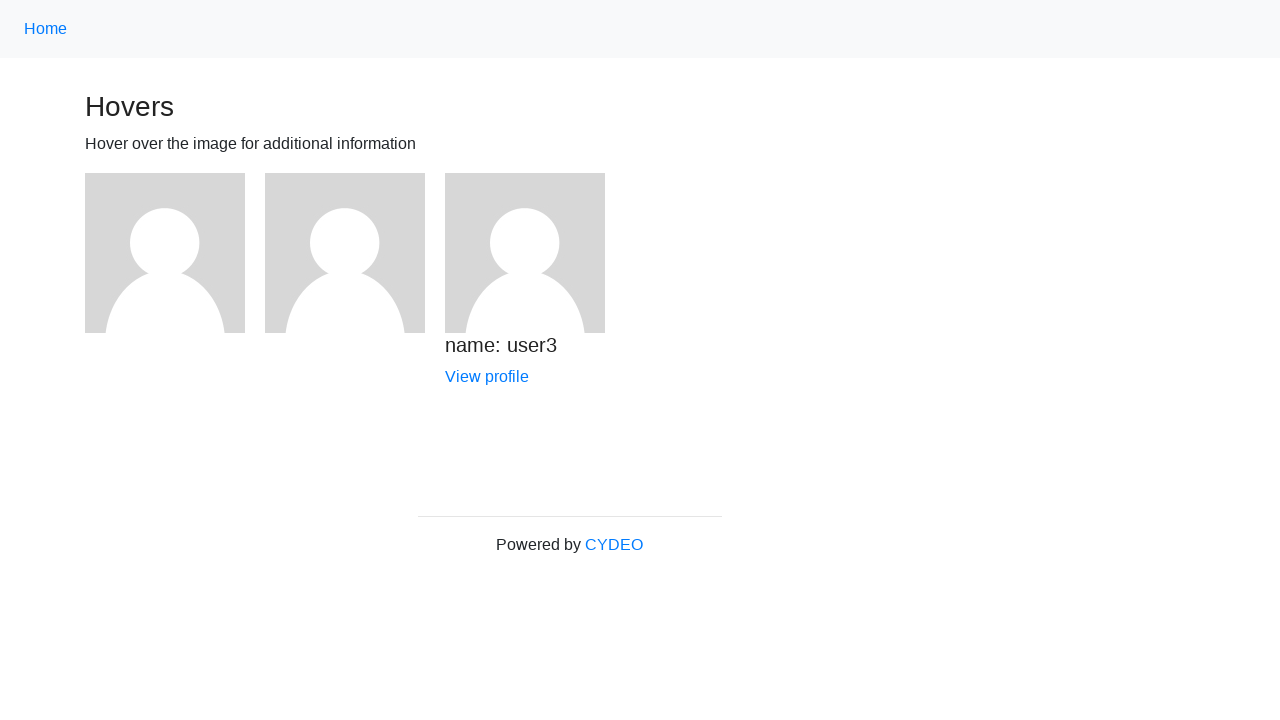

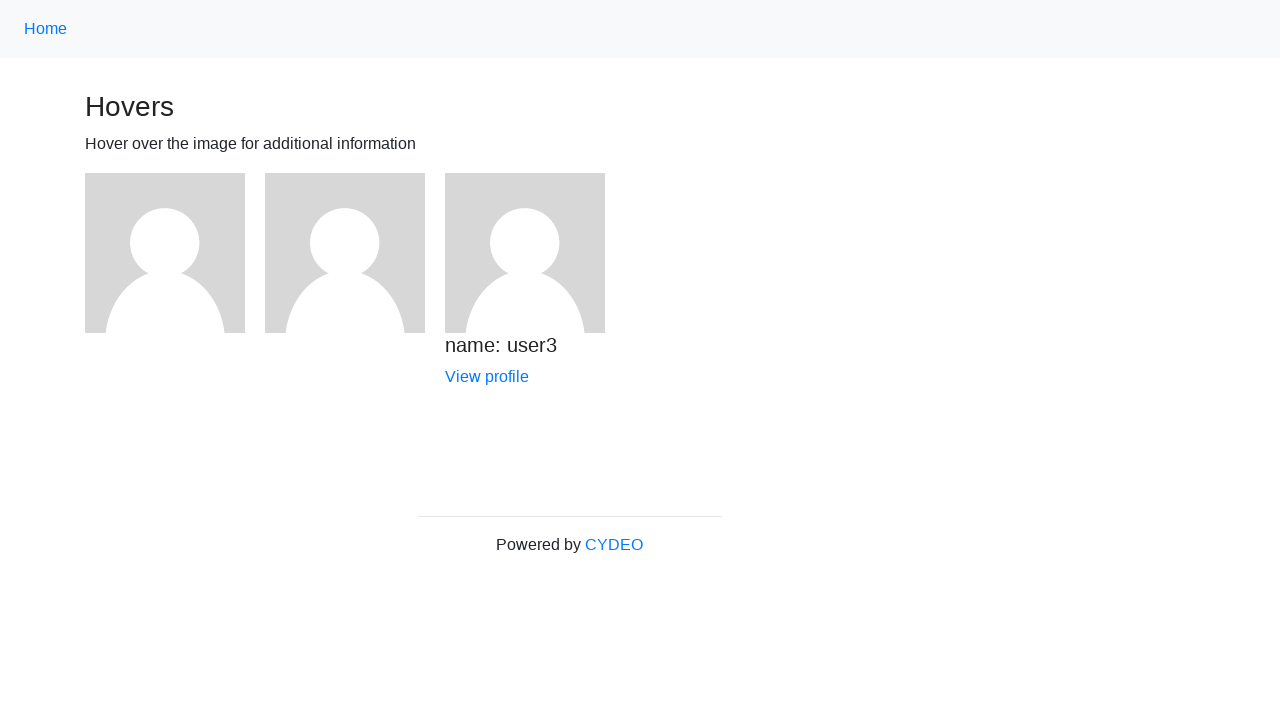